Navigates to the Rahul Shetty Academy login practice page and verifies the page loads by checking the title.

Starting URL: https://rahulshettyacademy.com/loginpagePractise/

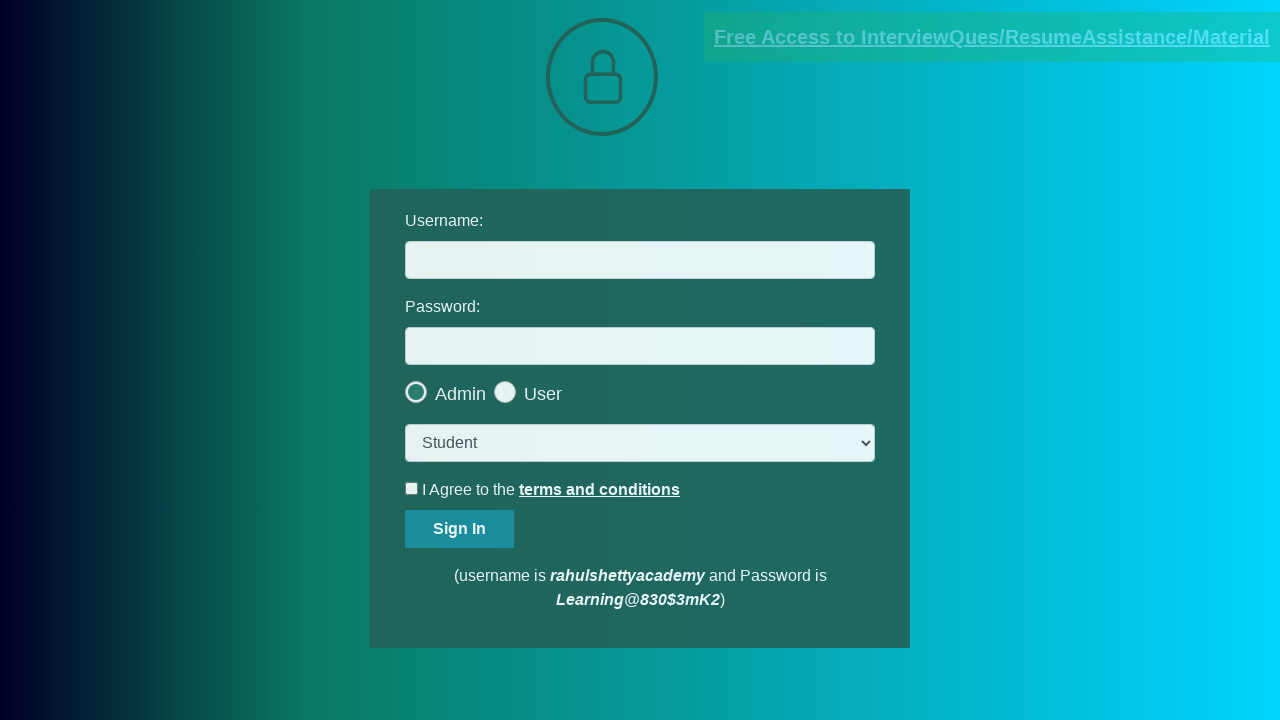

Waited for page to reach domcontentloaded state
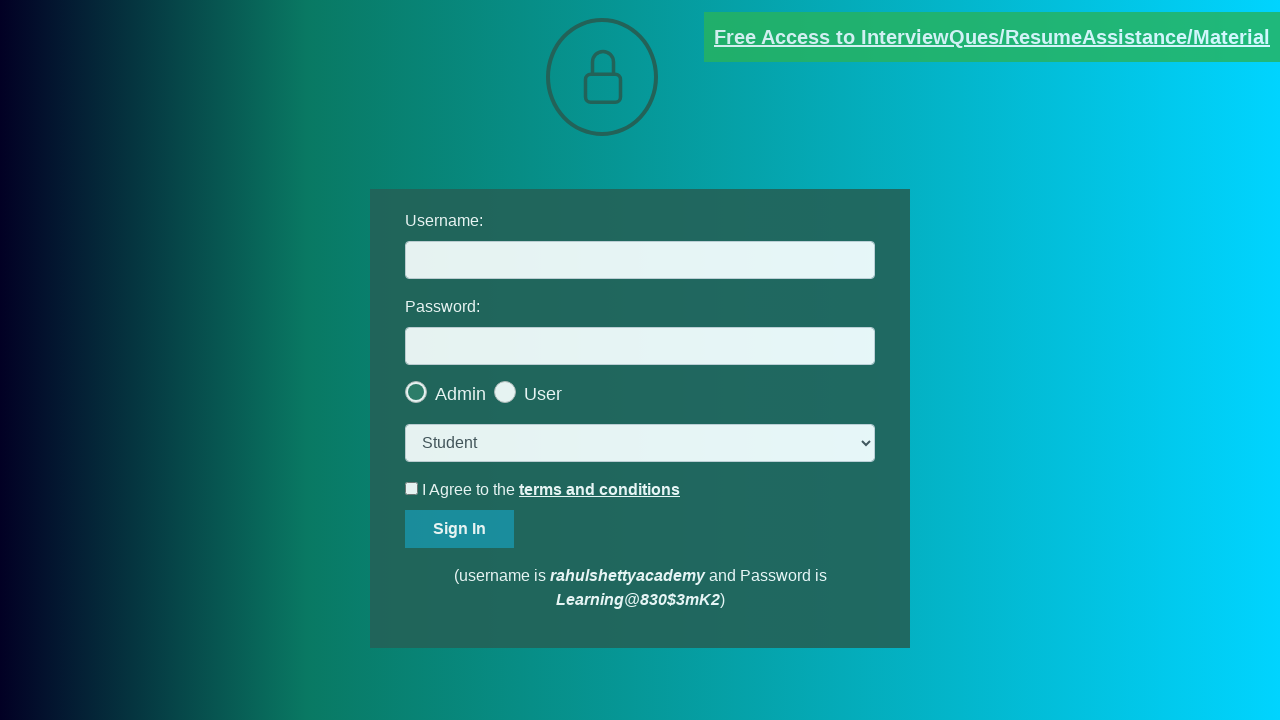

Retrieved page title
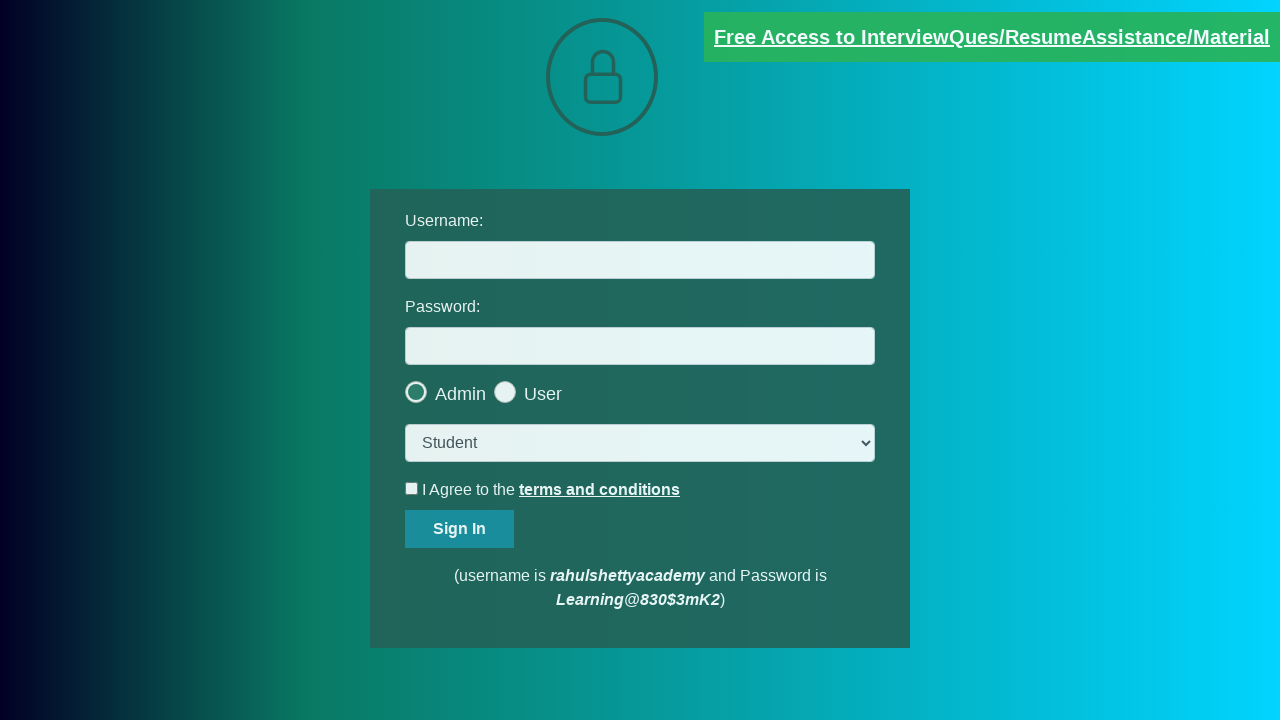

Verified page title is not empty
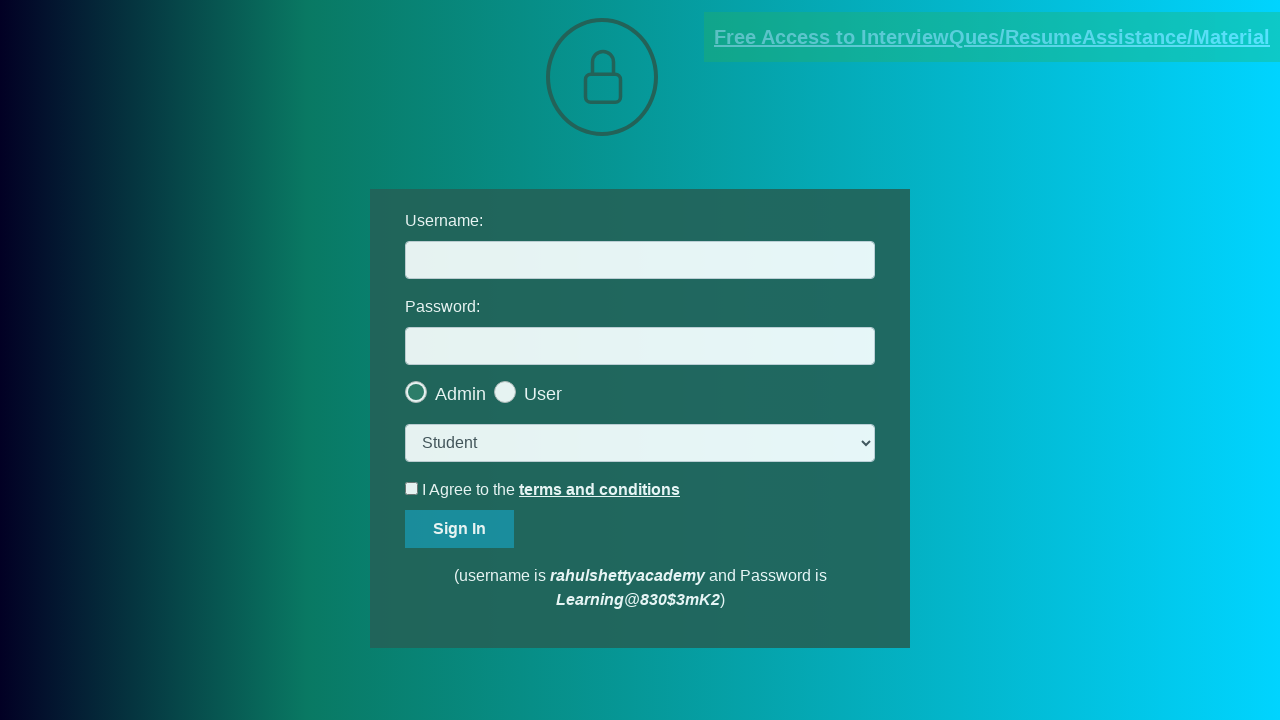

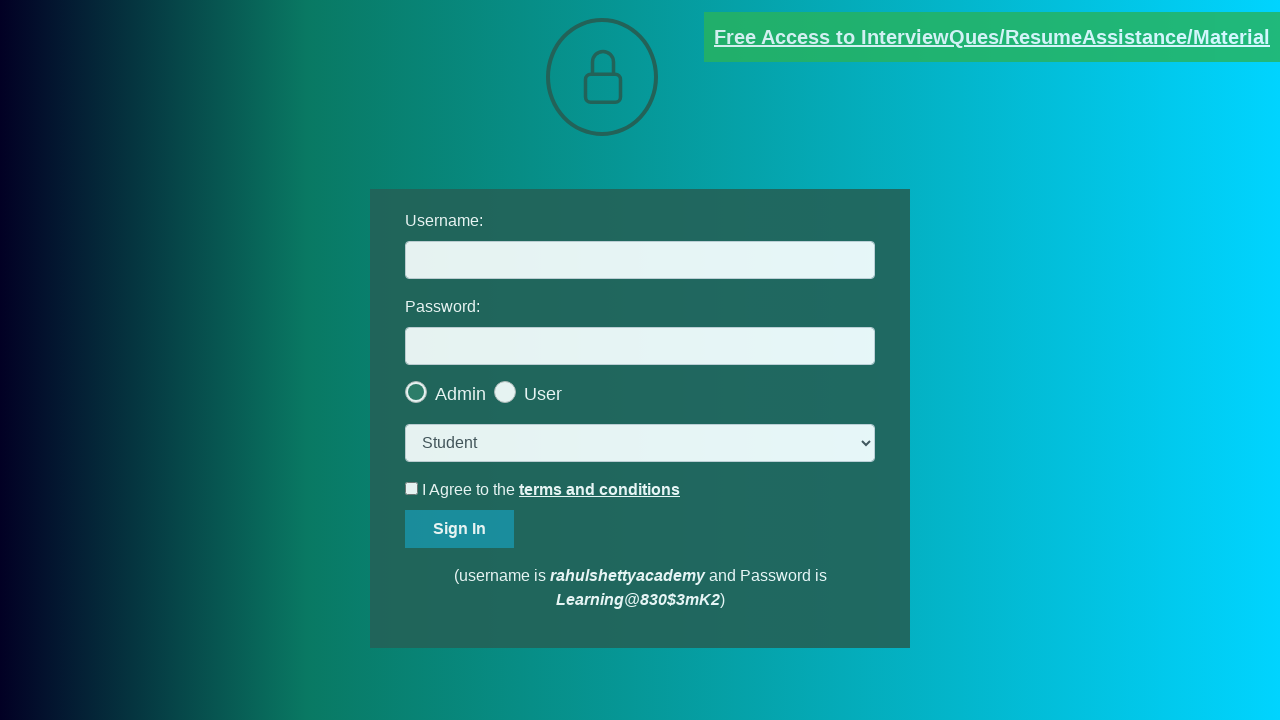